Scrapes premiere information from JustWatch's new releases page, scrolling to load content and extracting media content from provider blocks

Starting URL: https://www.justwatch.com/es/nuevo

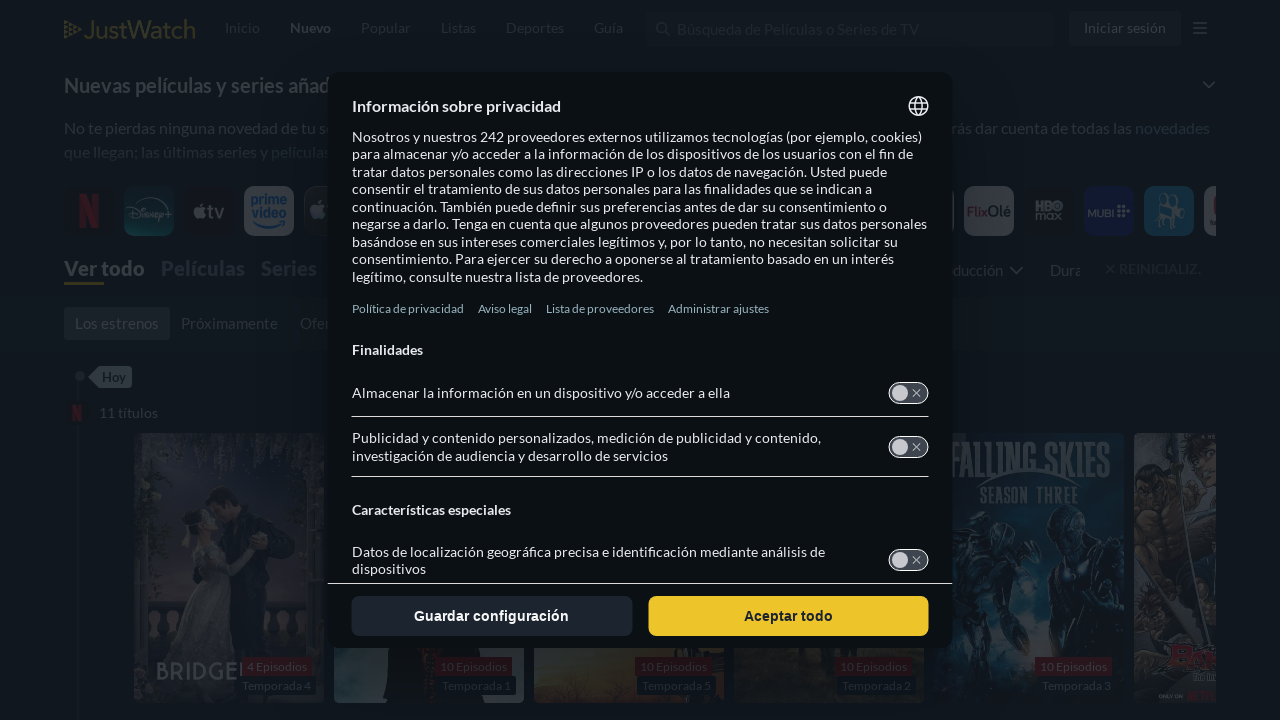

Timeline loaded on JustWatch new releases page
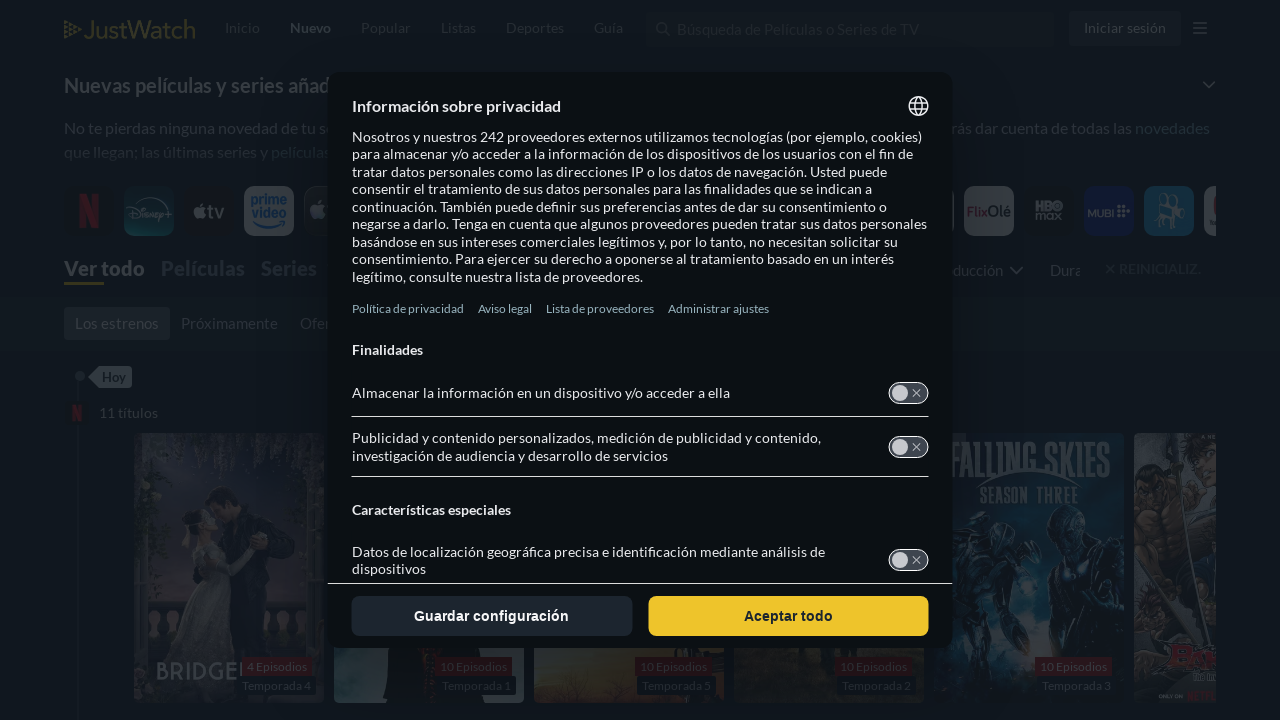

Scrolled down to load more day blocks
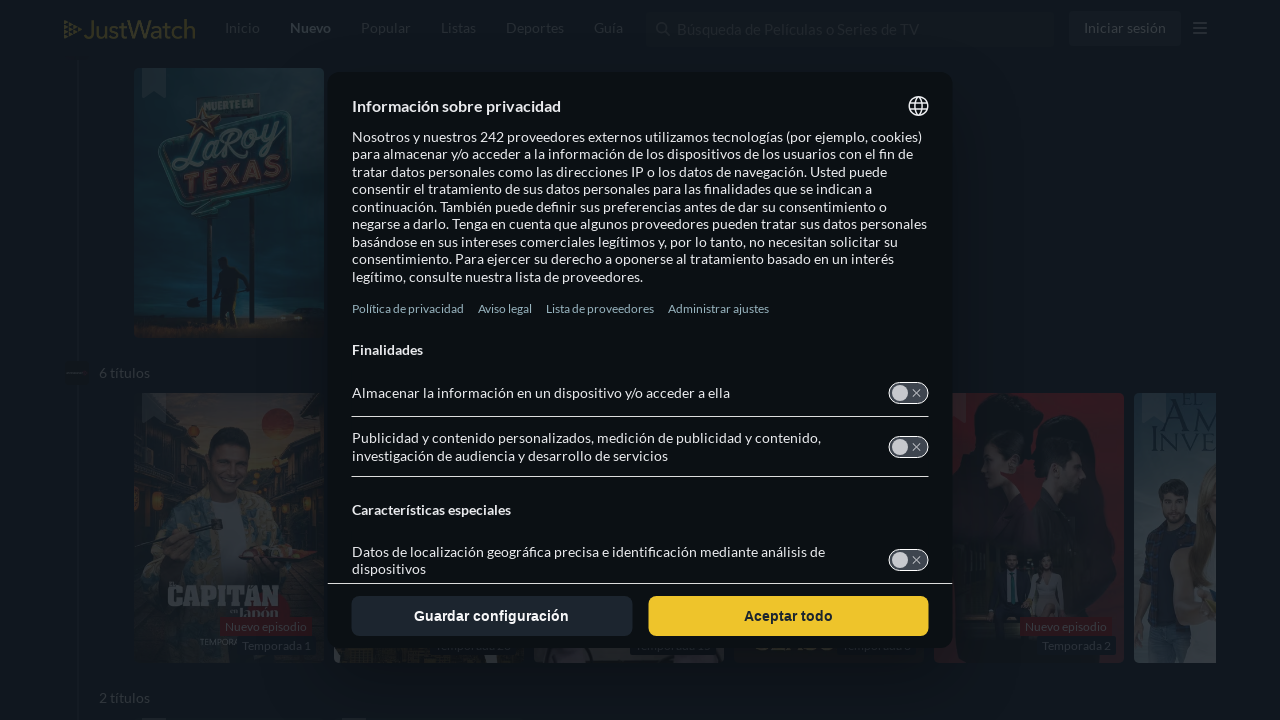

Scrolled down to load more day blocks
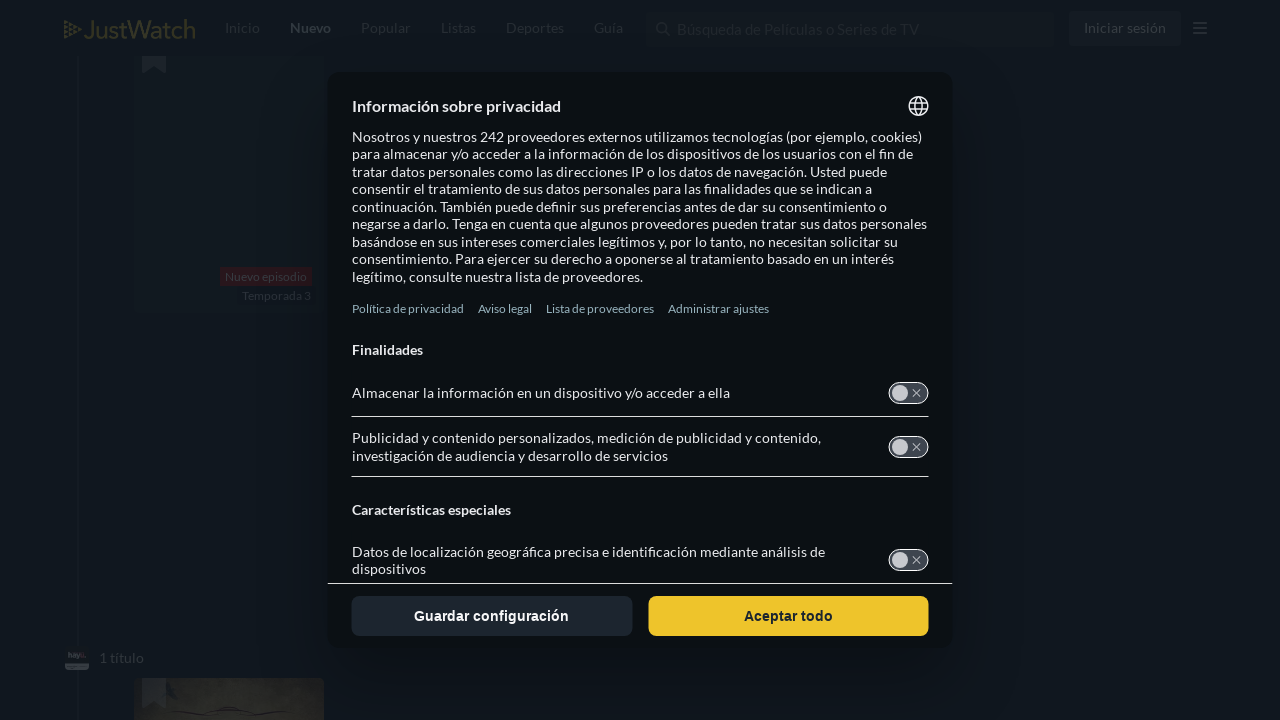

Scrolled down to load more day blocks
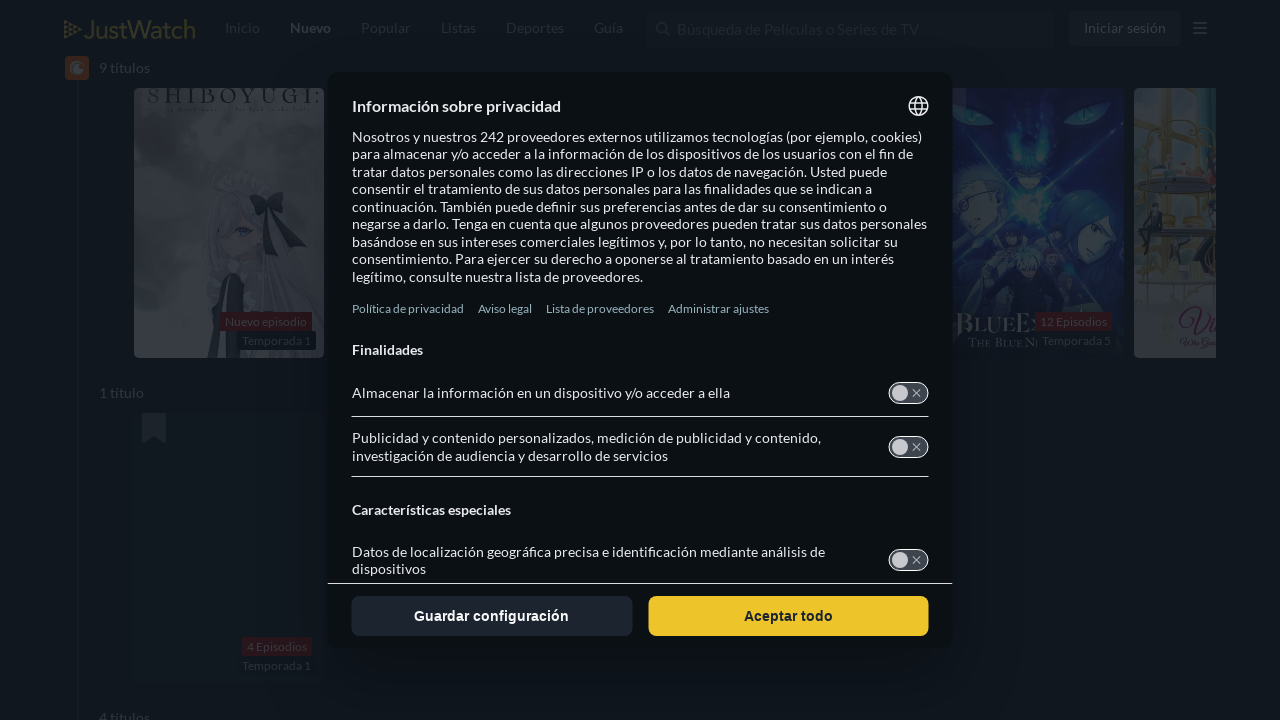

Scrolled down to load more day blocks
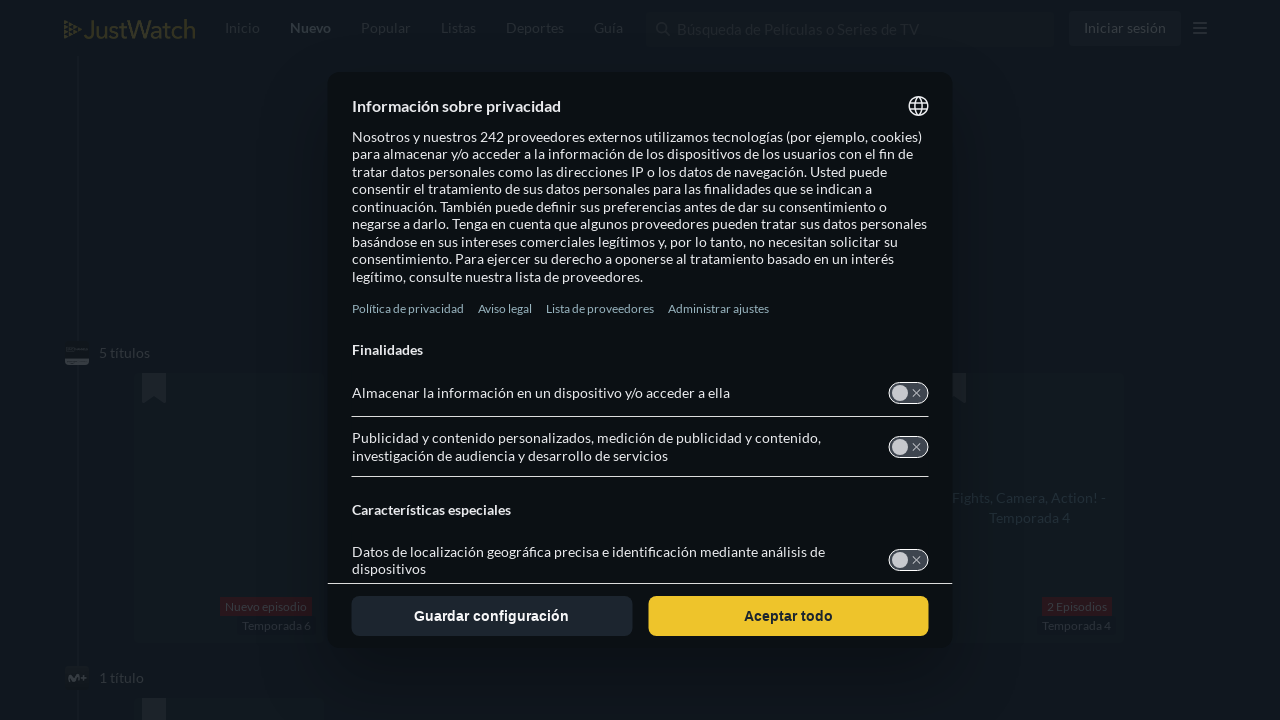

Scrolled down to load more day blocks
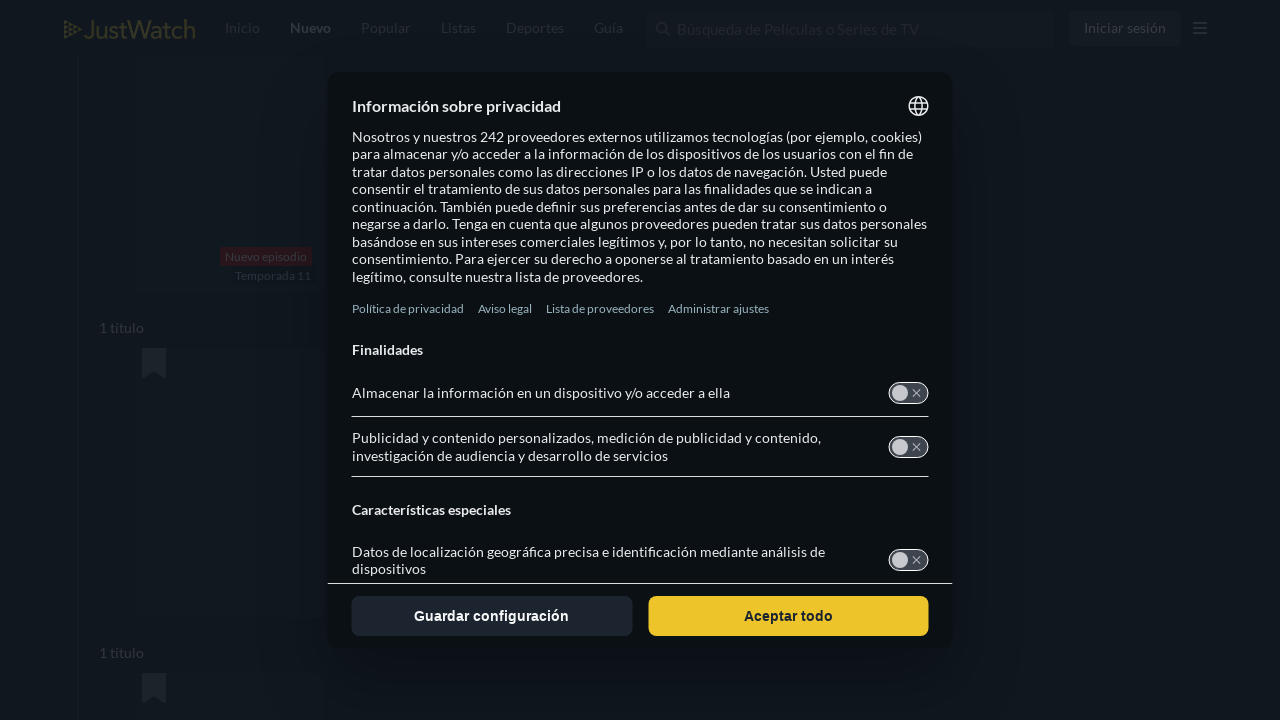

Scrolled down to load more day blocks
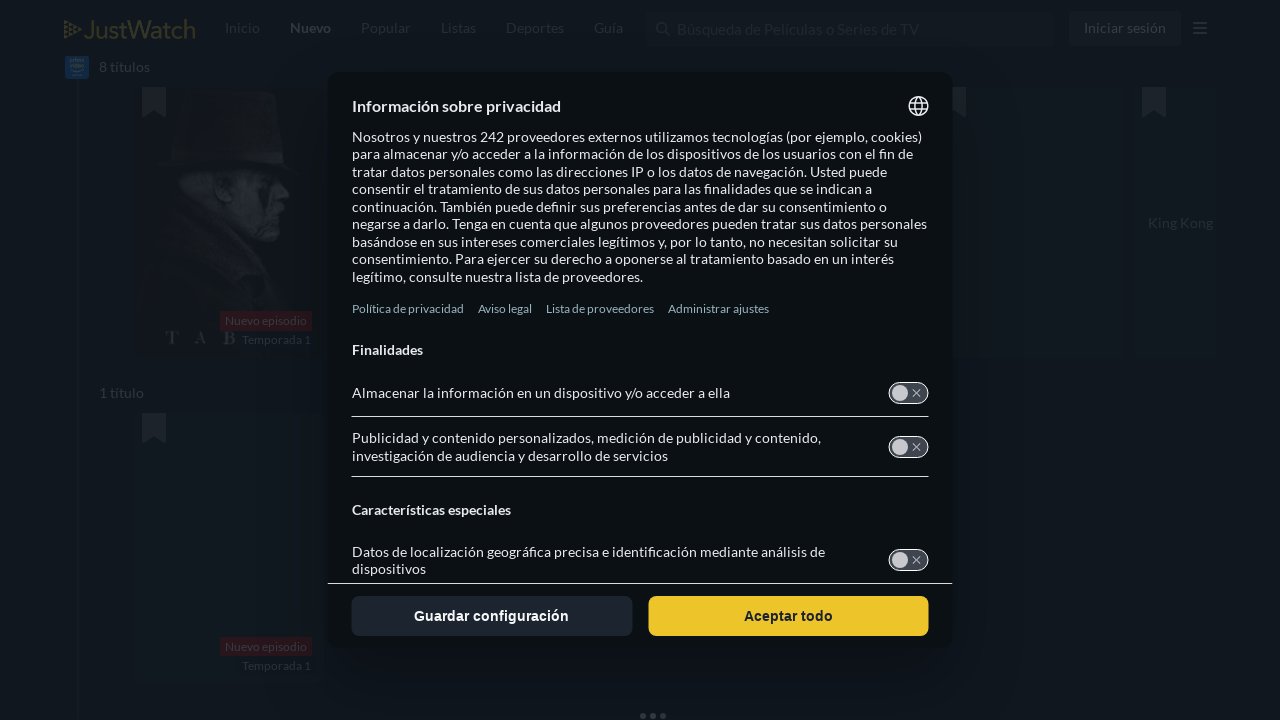

Loaded at least 2 day blocks from timeline
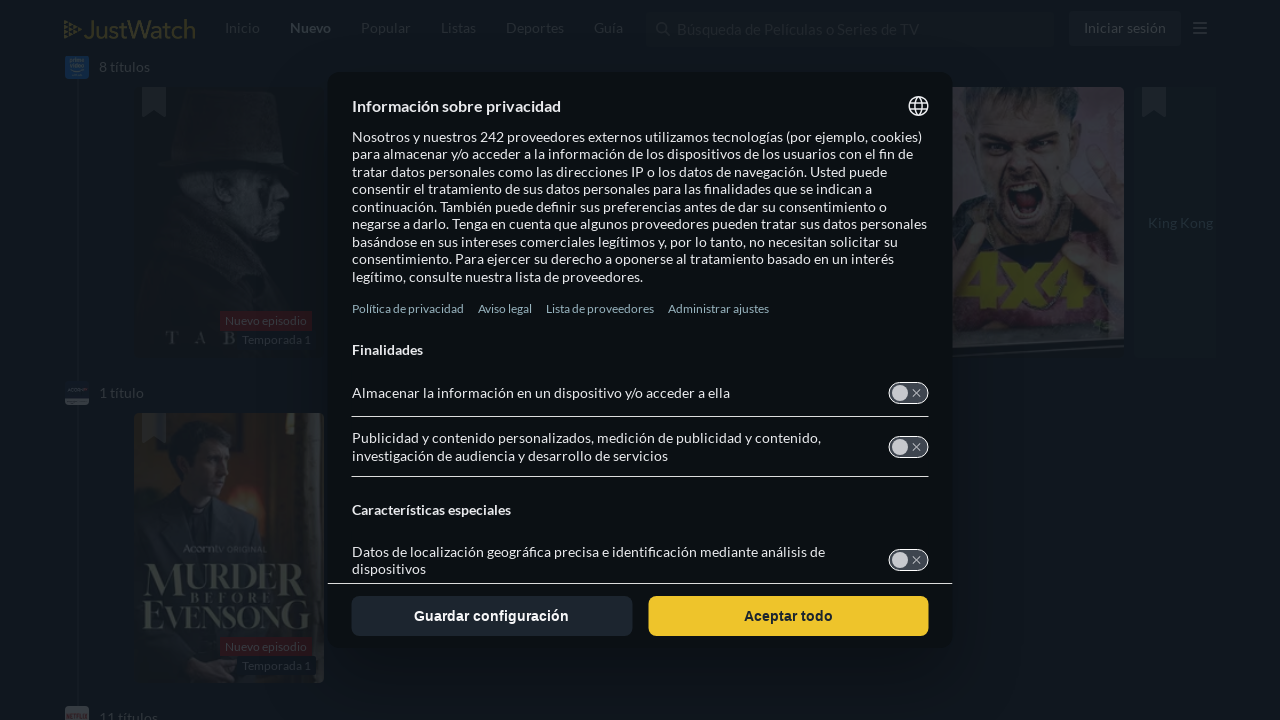

Retrieved premiere blocks for today (timeline__timeframe--2026-02-26)
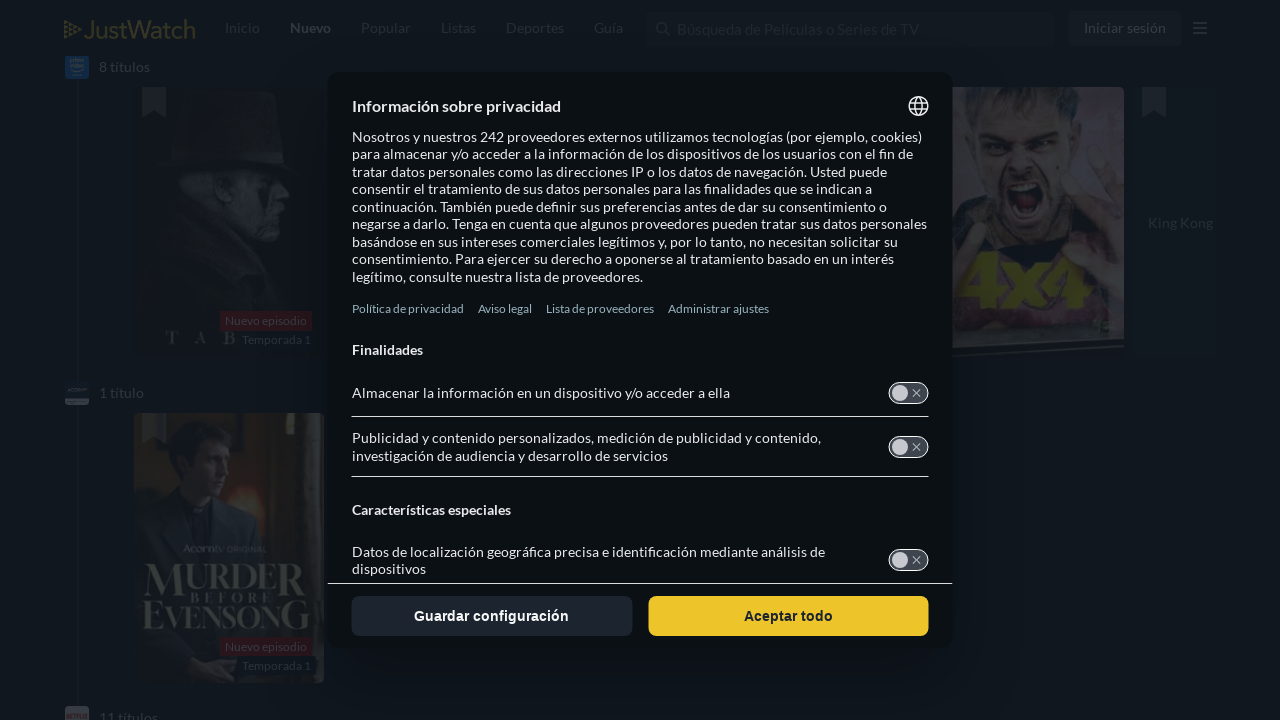

Found 23 provider blocks for today's premieres
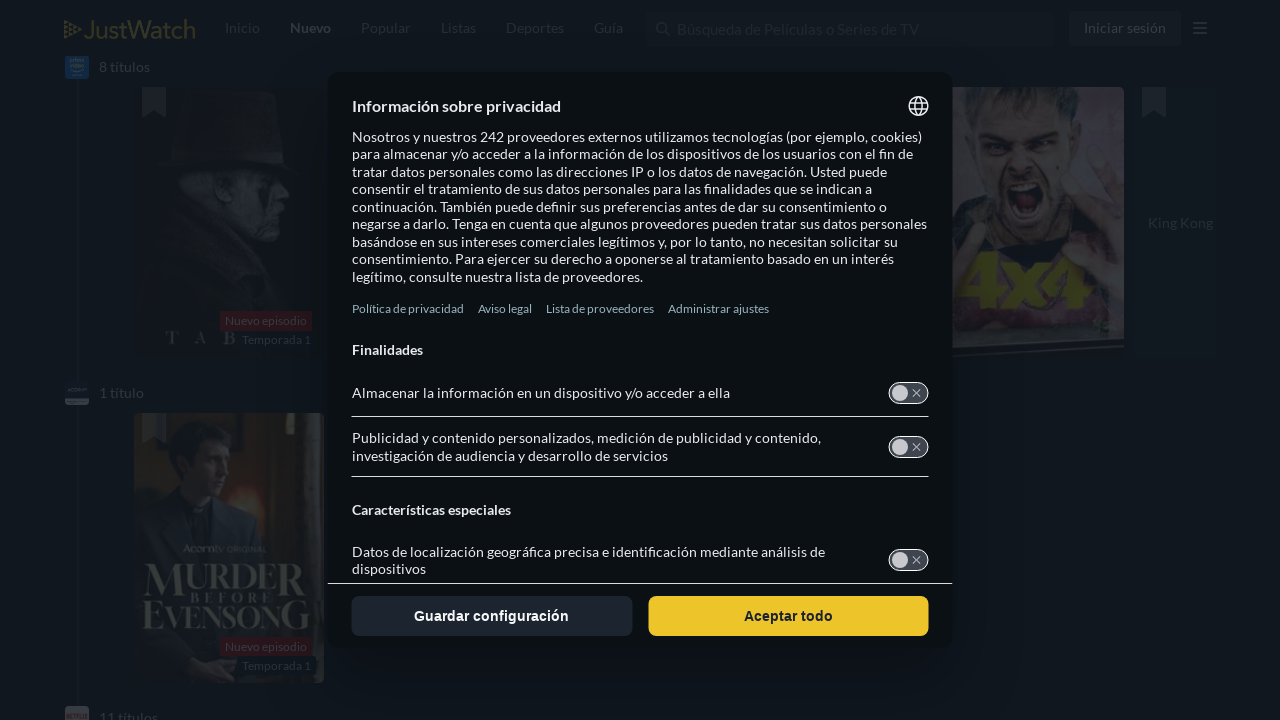

Retrieved platform image for provider block 1
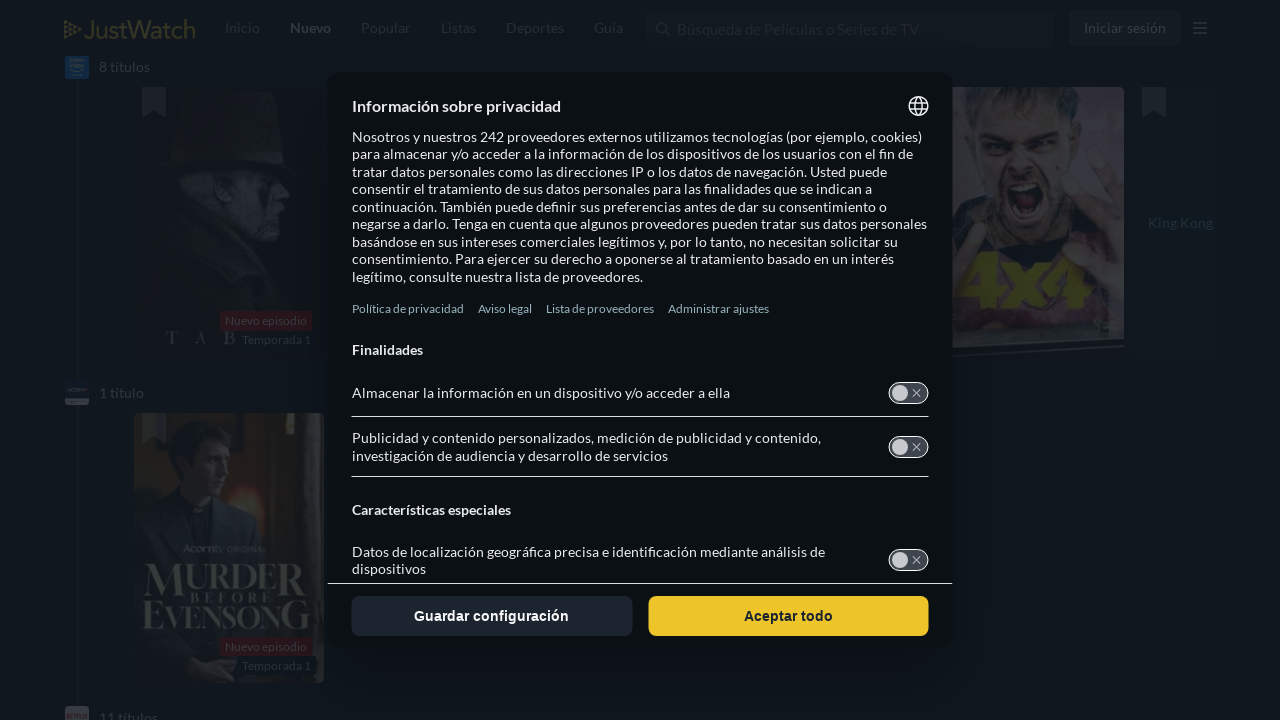

Found 10 media contents in provider block 1
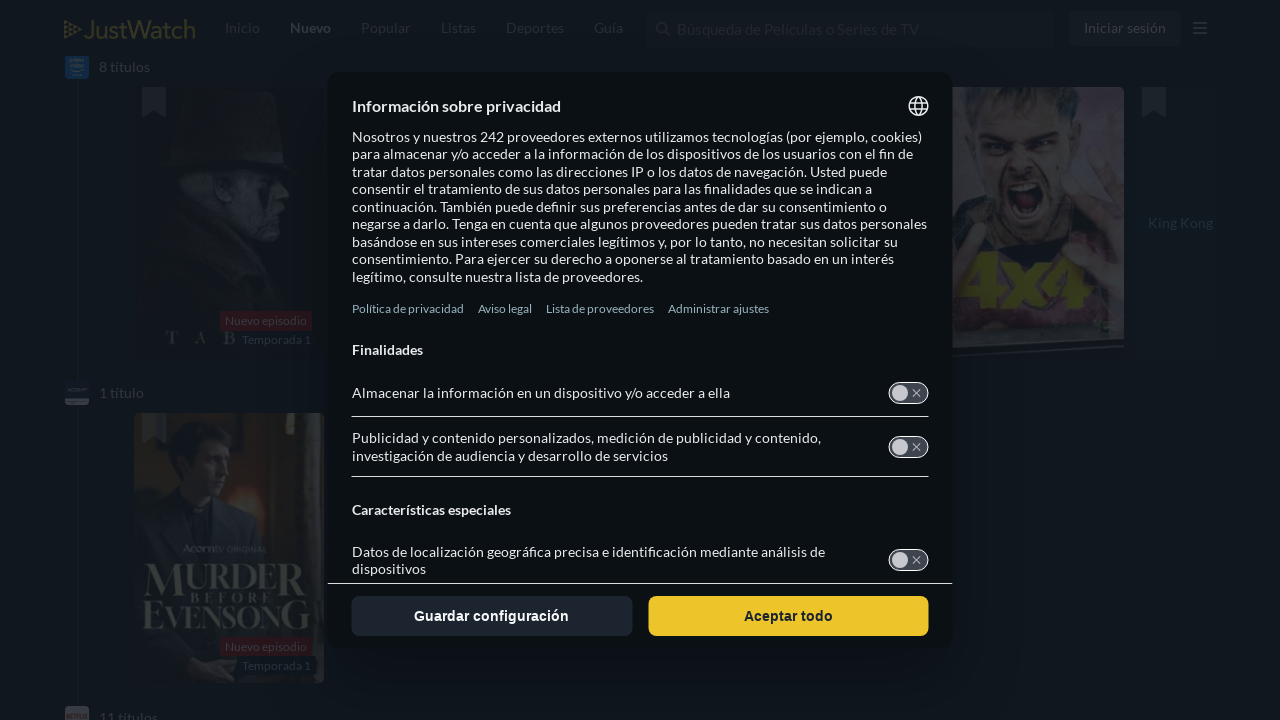

Extracted media link from provider 1, content 1
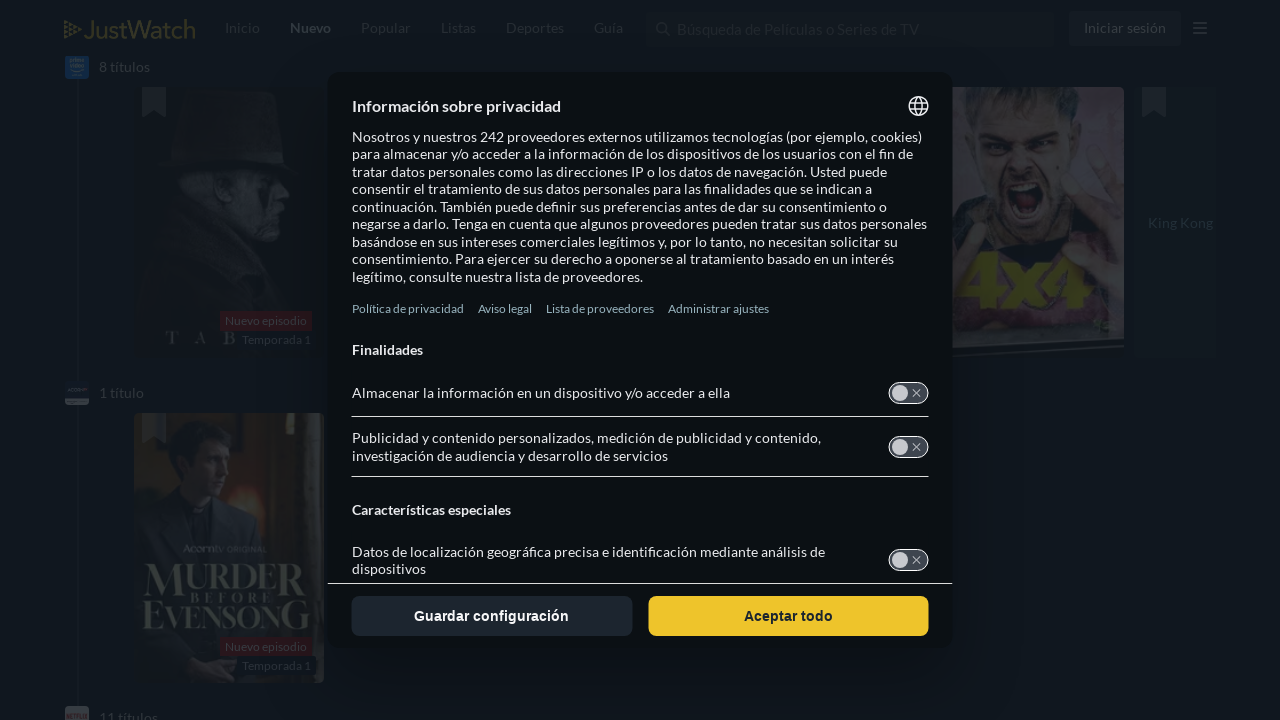

Extracted media link from provider 1, content 2
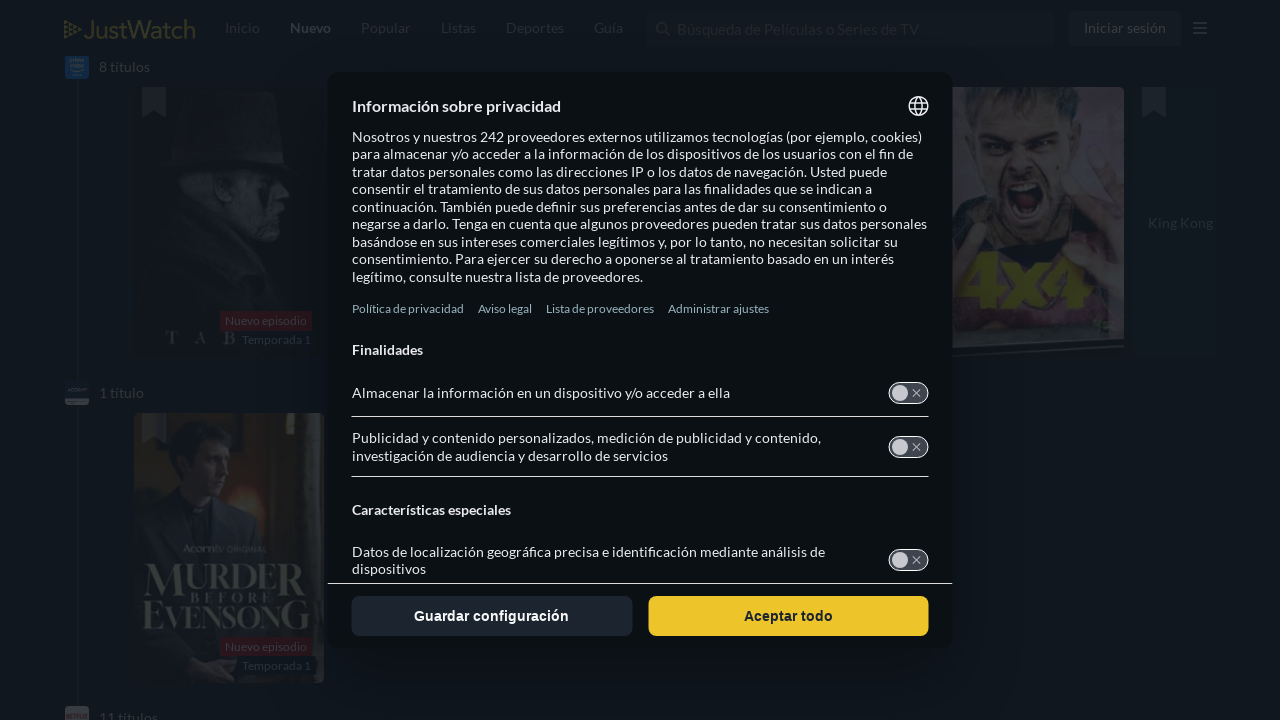

Extracted media link from provider 1, content 3
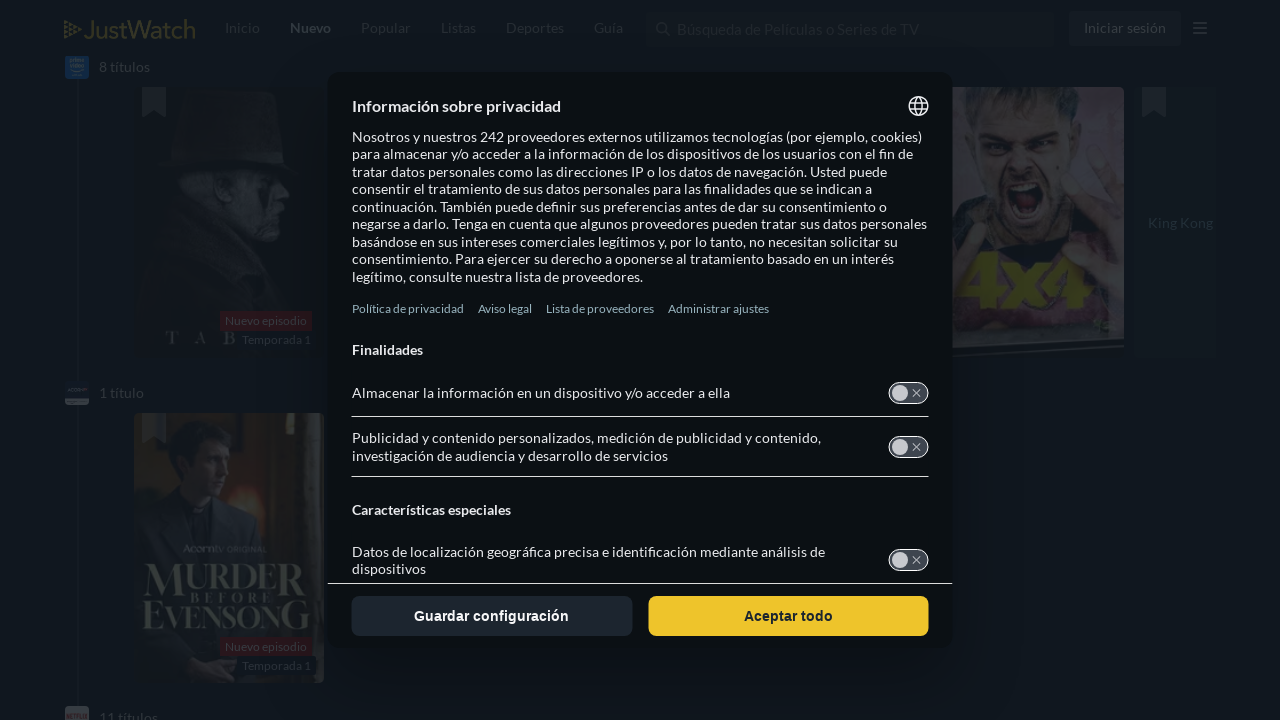

Extracted media link from provider 1, content 4
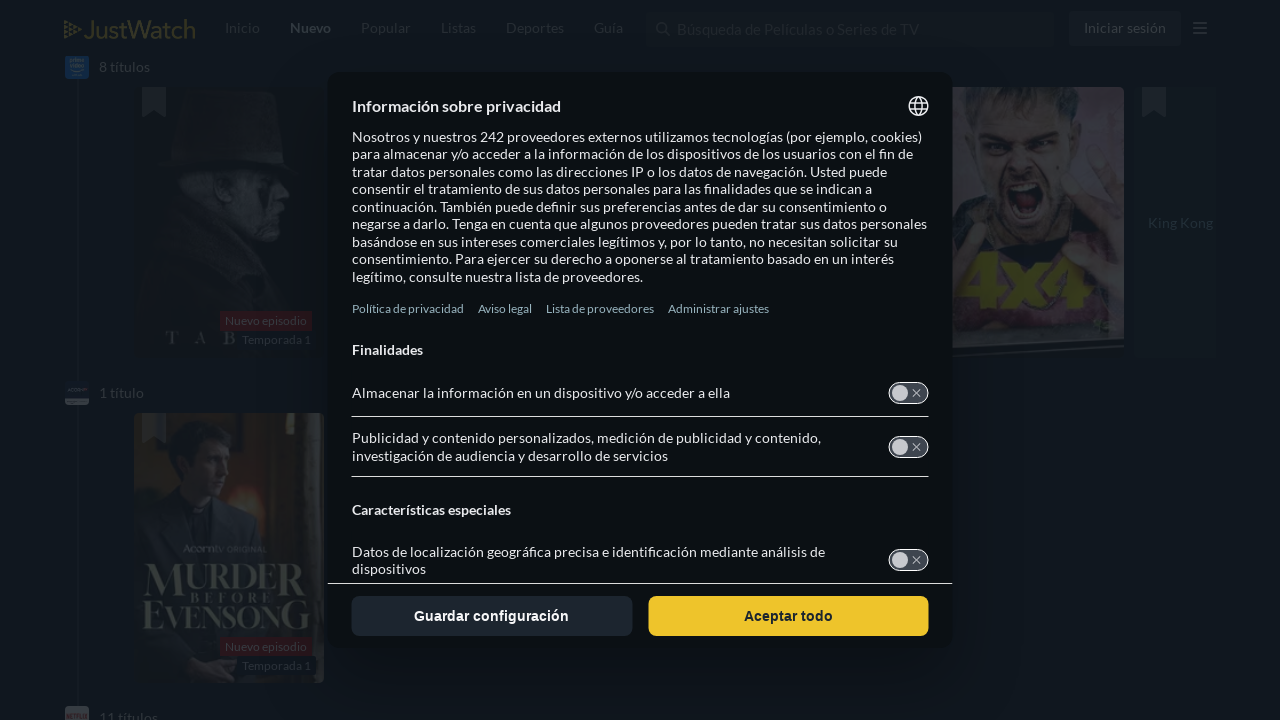

Retrieved platform image for provider block 2
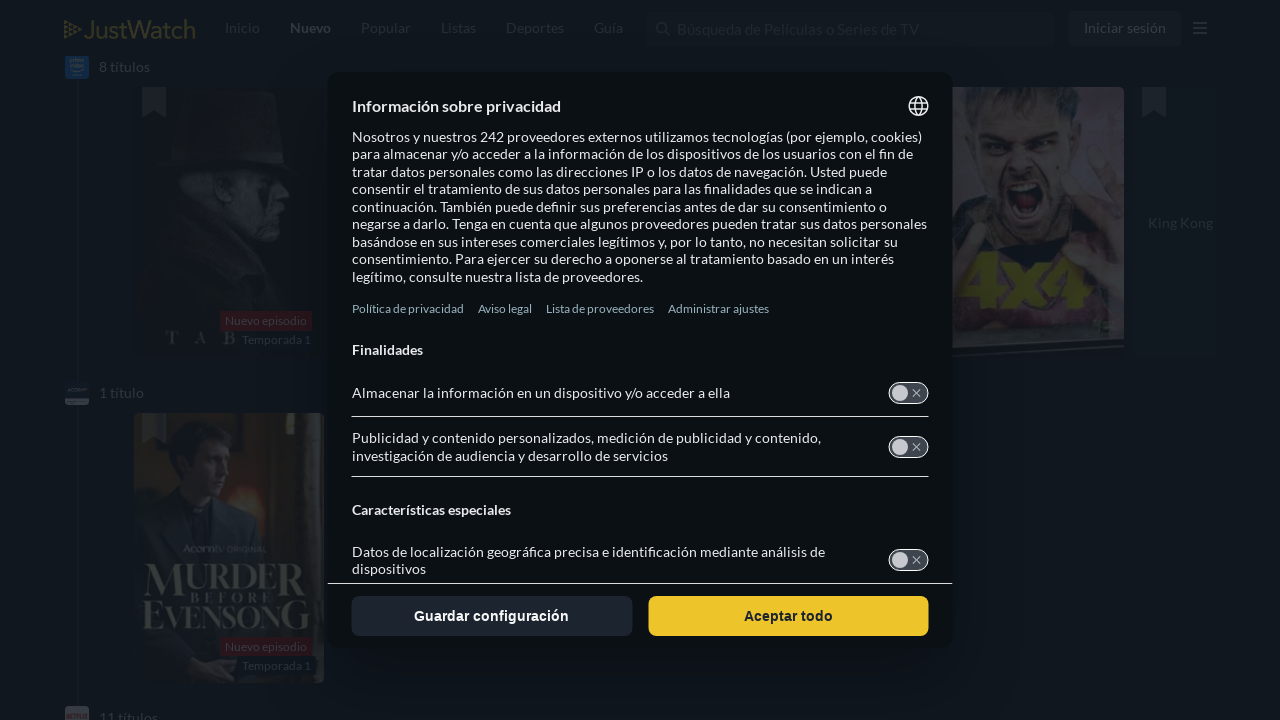

Found 1 media contents in provider block 2
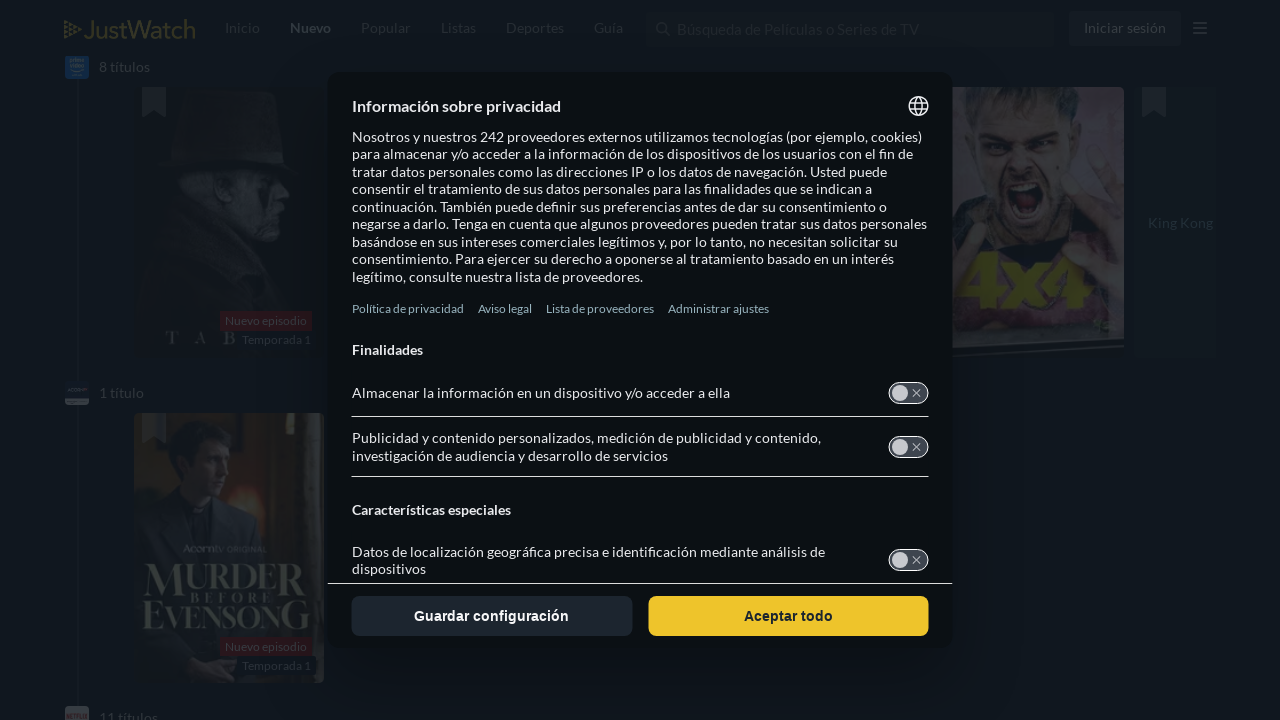

Extracted media link from provider 2, content 1
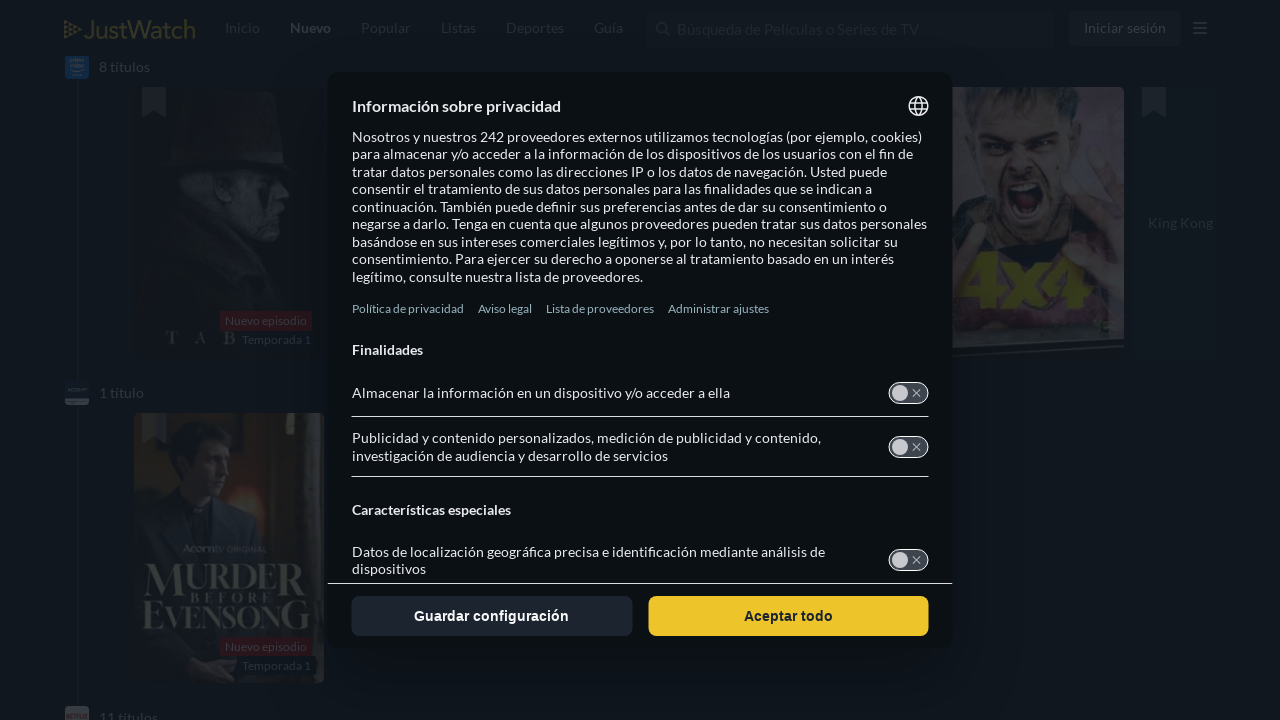

Retrieved platform image for provider block 3
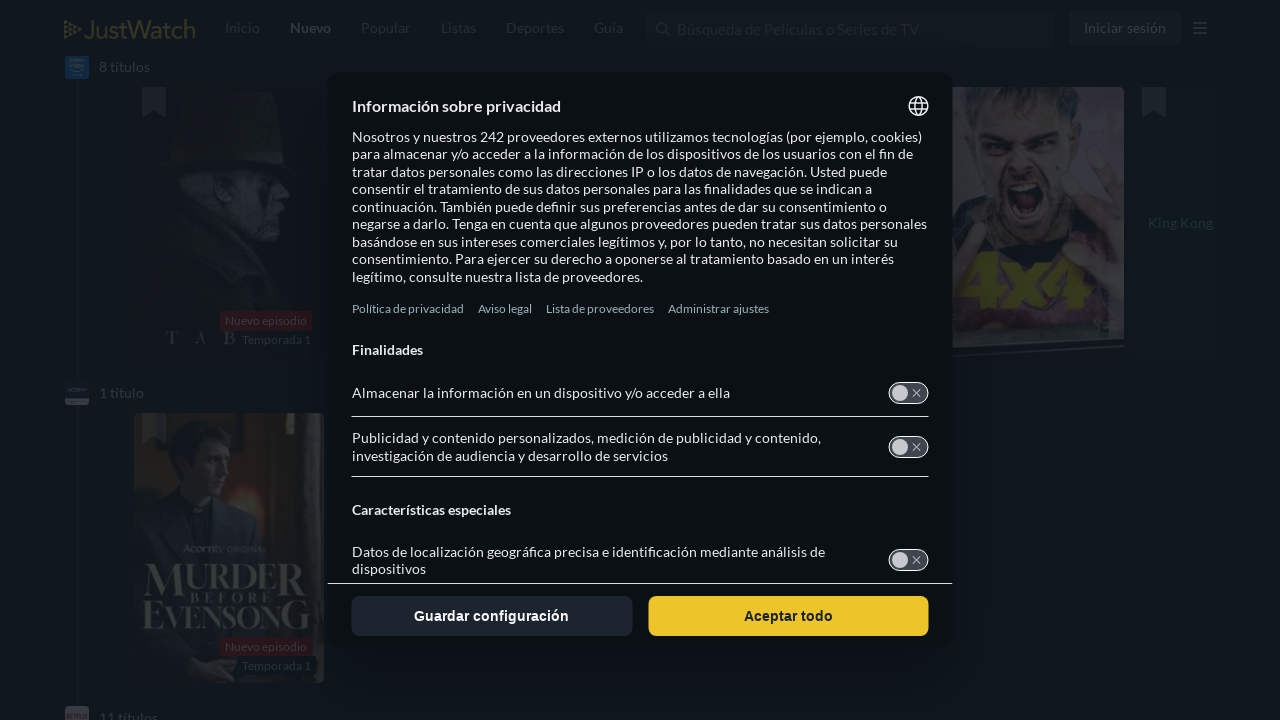

Found 6 media contents in provider block 3
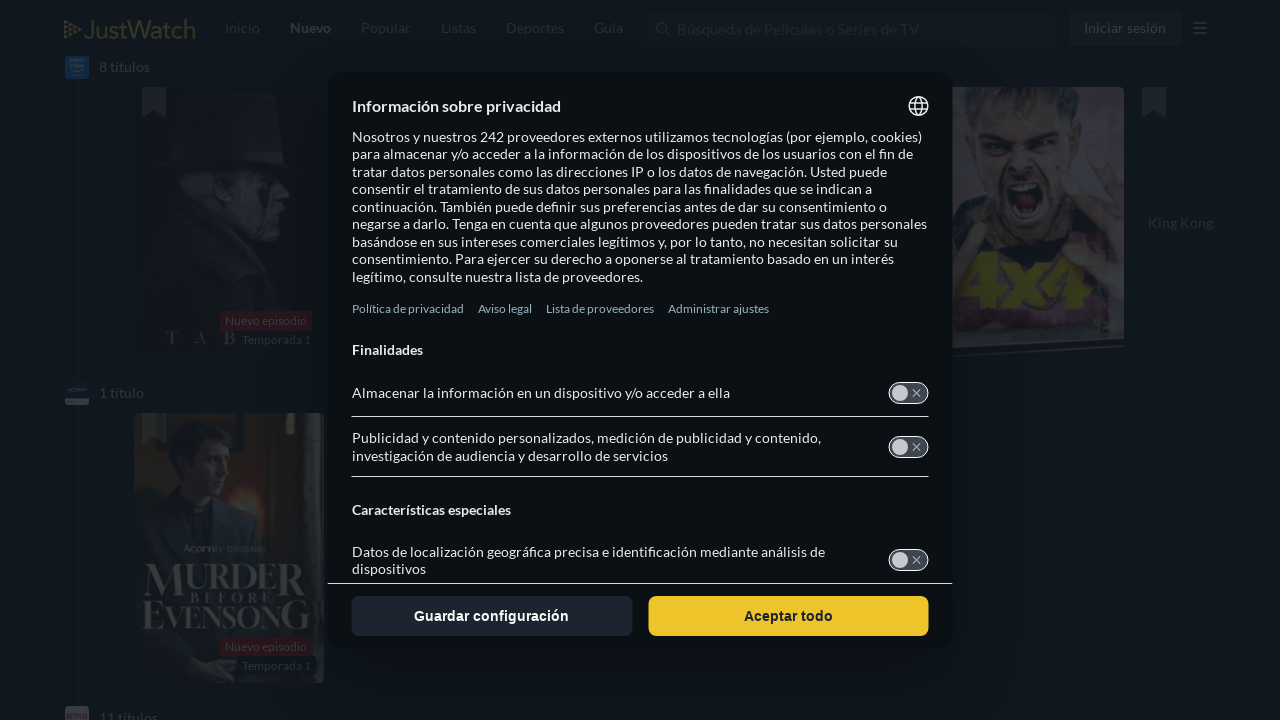

Extracted media link from provider 3, content 1
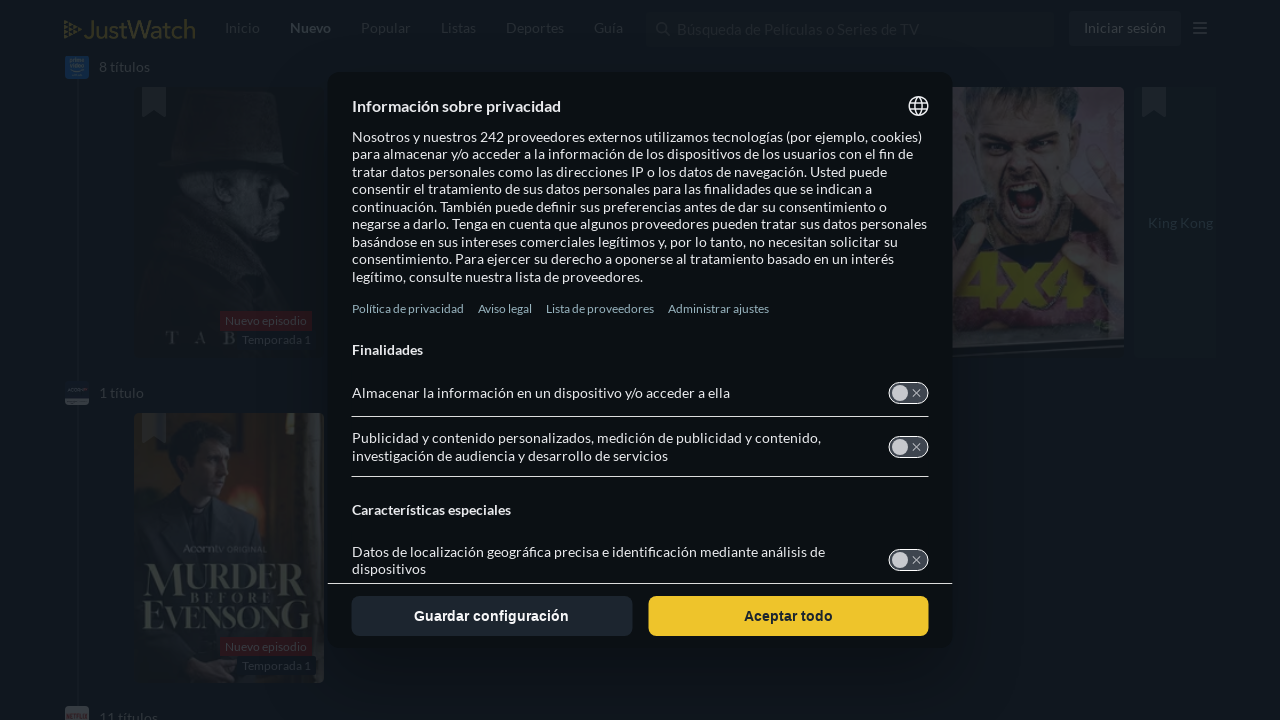

Extracted media link from provider 3, content 2
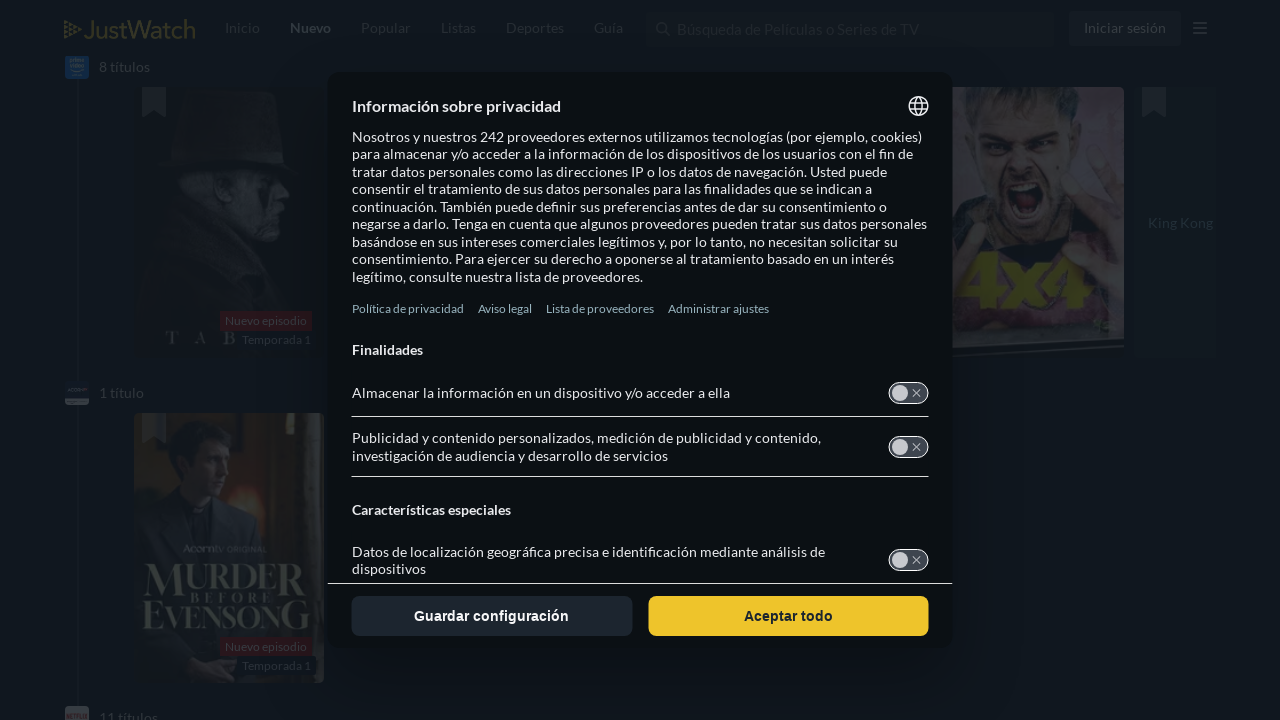

Extracted media link from provider 3, content 3
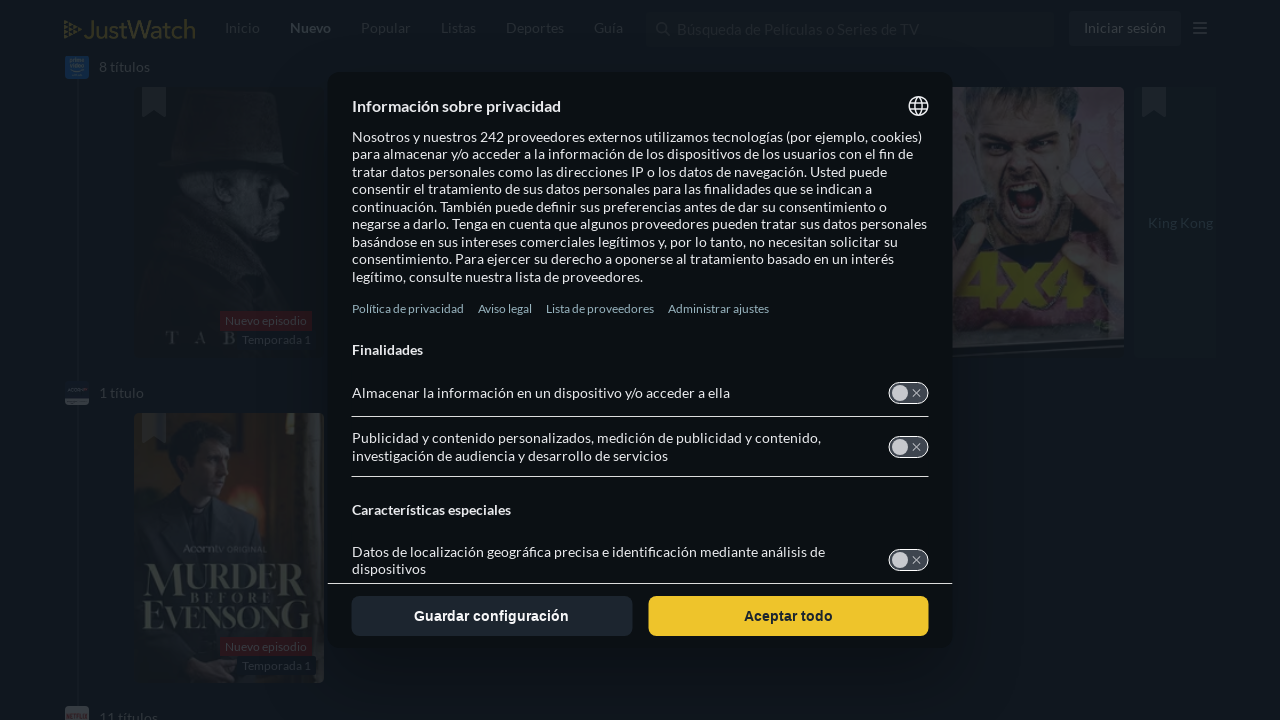

Extracted media link from provider 3, content 4
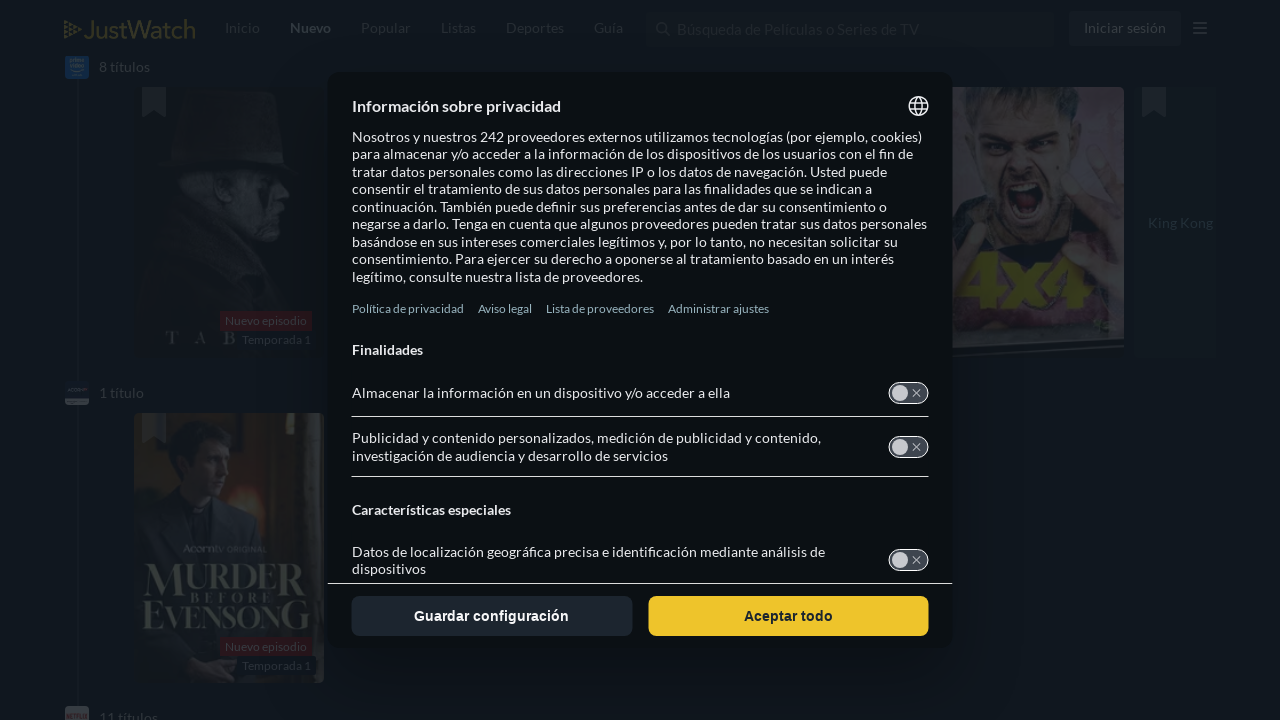

Retrieved platform image for provider block 4
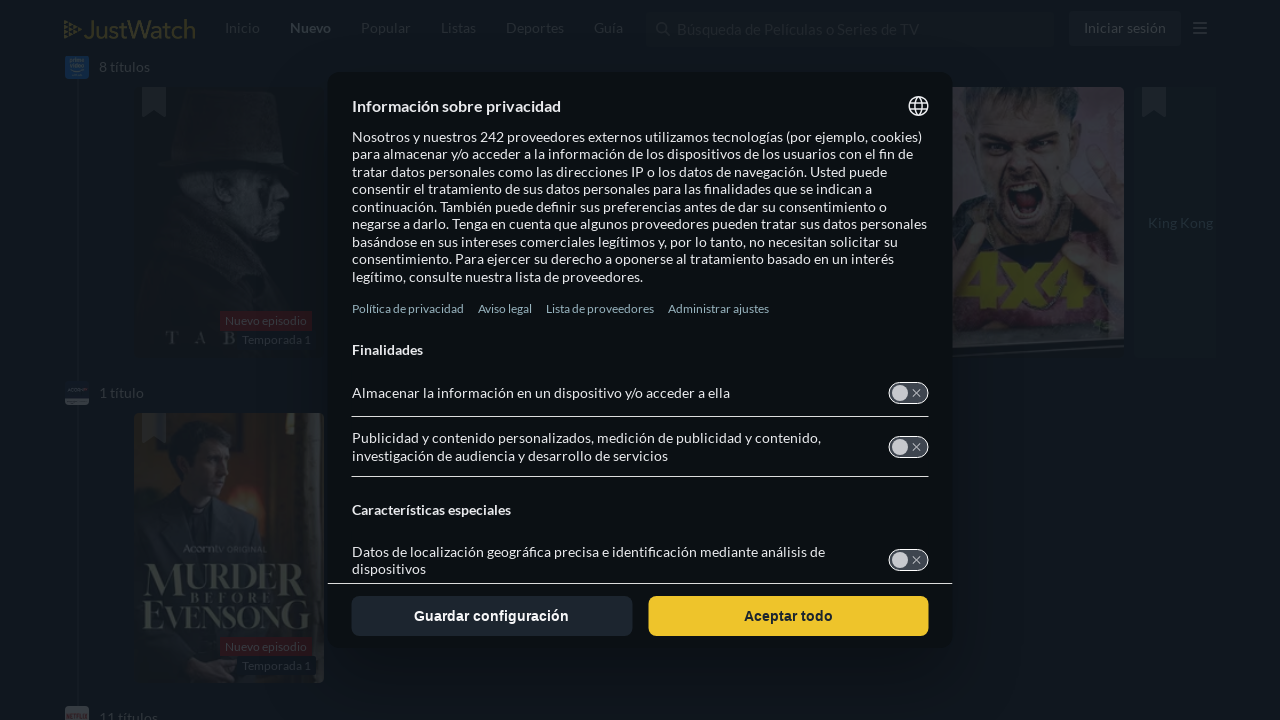

Found 2 media contents in provider block 4
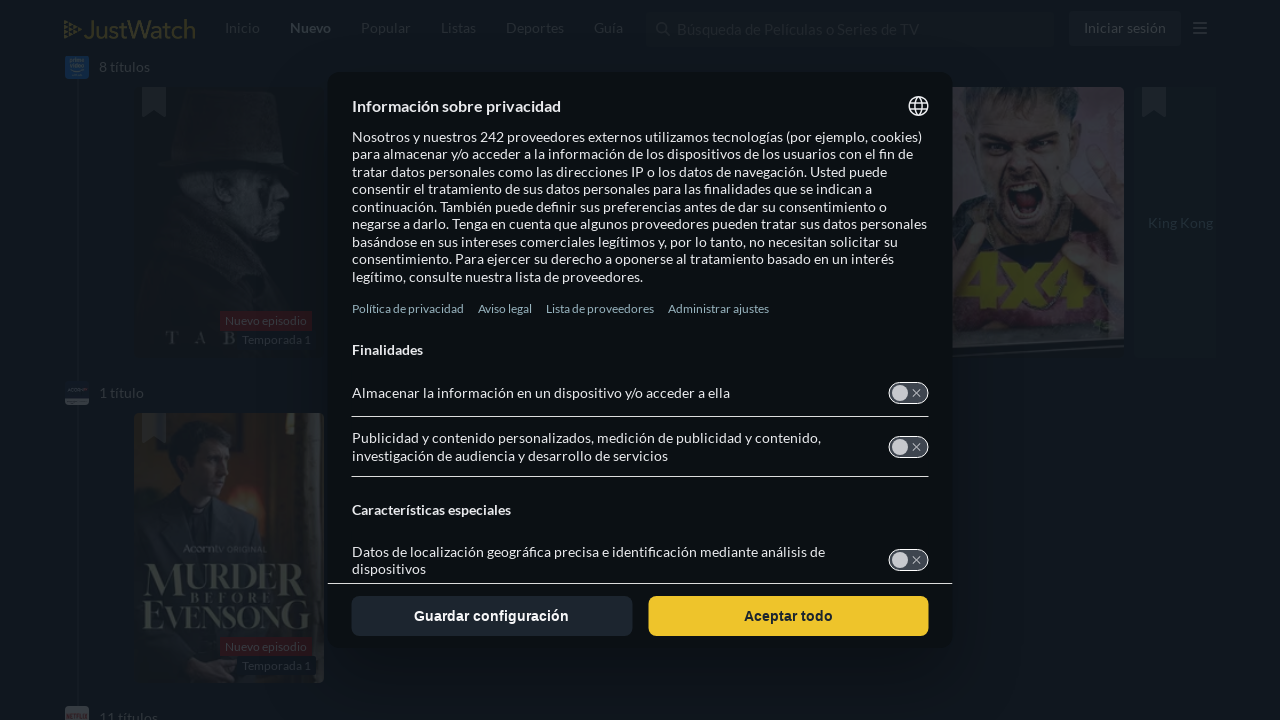

Extracted media link from provider 4, content 1
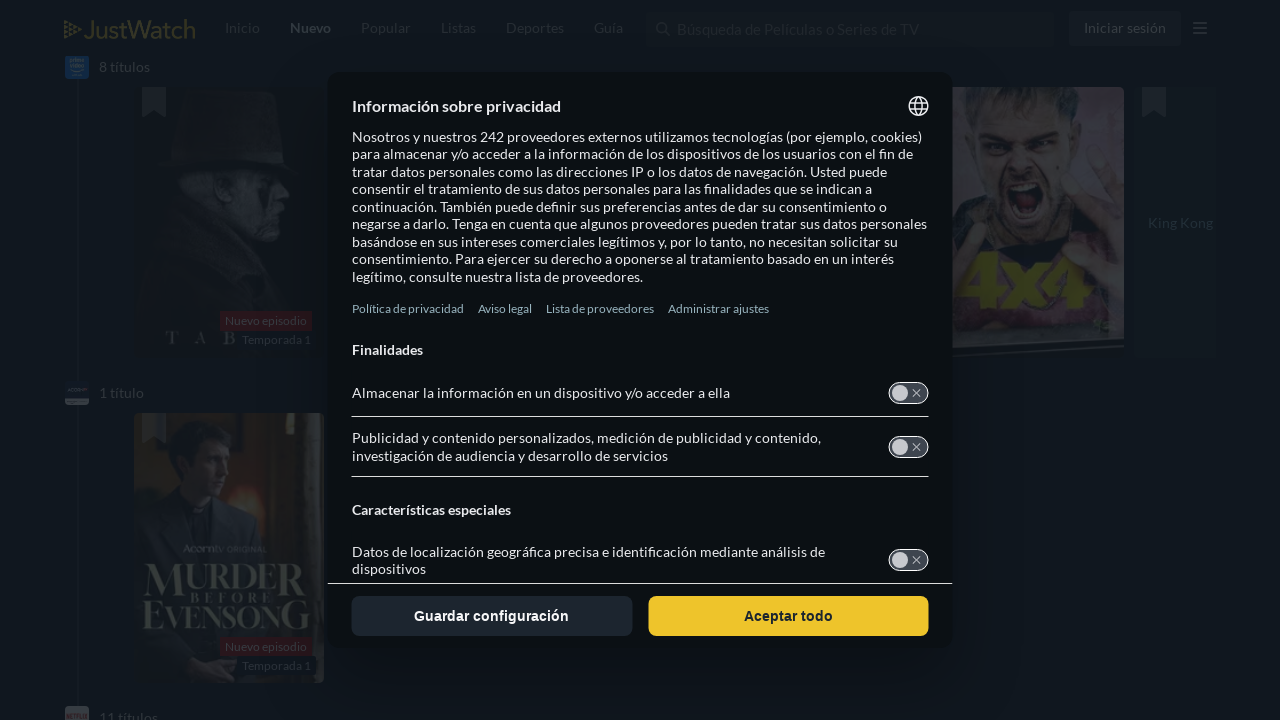

Extracted media link from provider 4, content 2
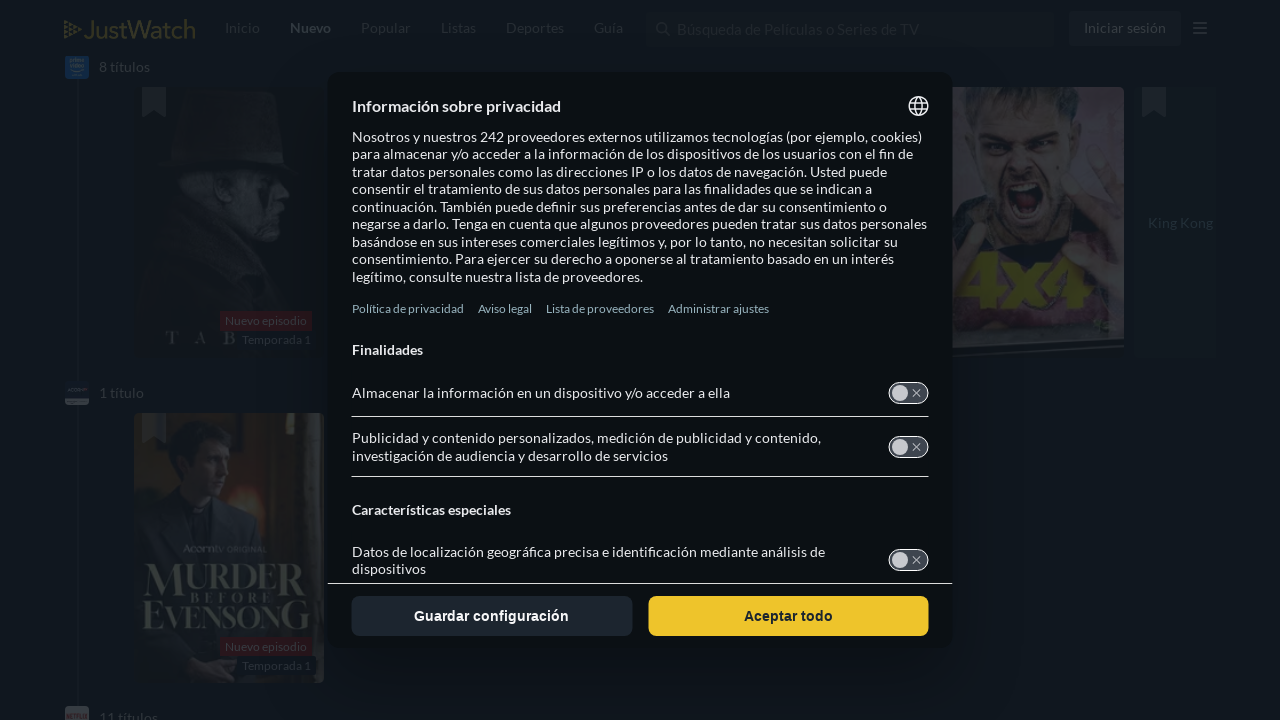

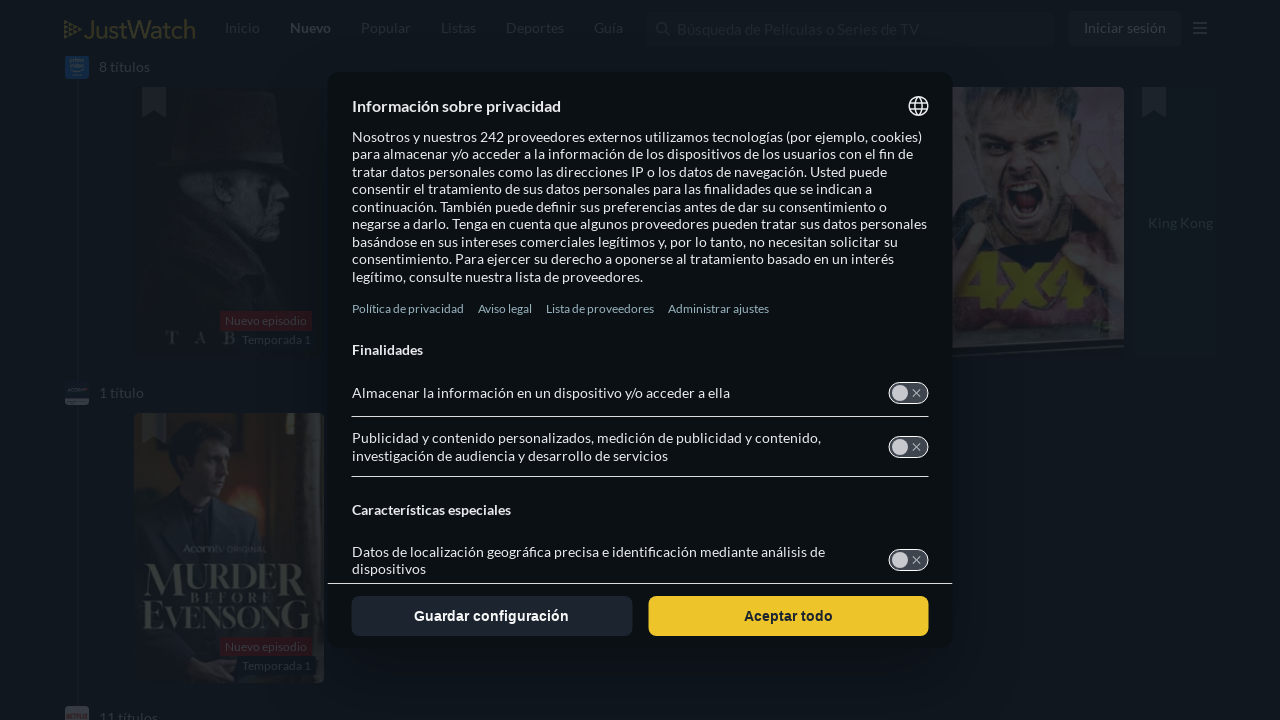